Tests dropdown selection functionality by navigating to a dropdown page and selecting different options using various selection methods

Starting URL: https://the-internet.herokuapp.com/

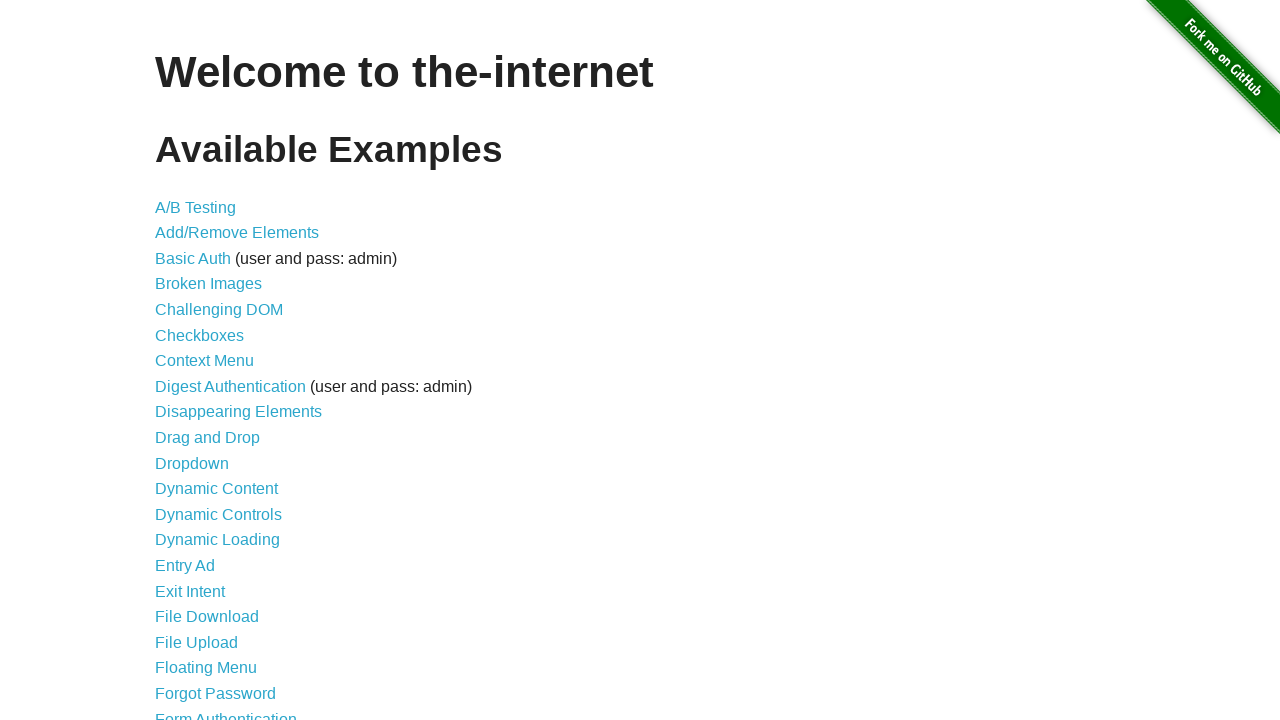

Clicked on the Dropdown link at (192, 463) on text=Dropdown
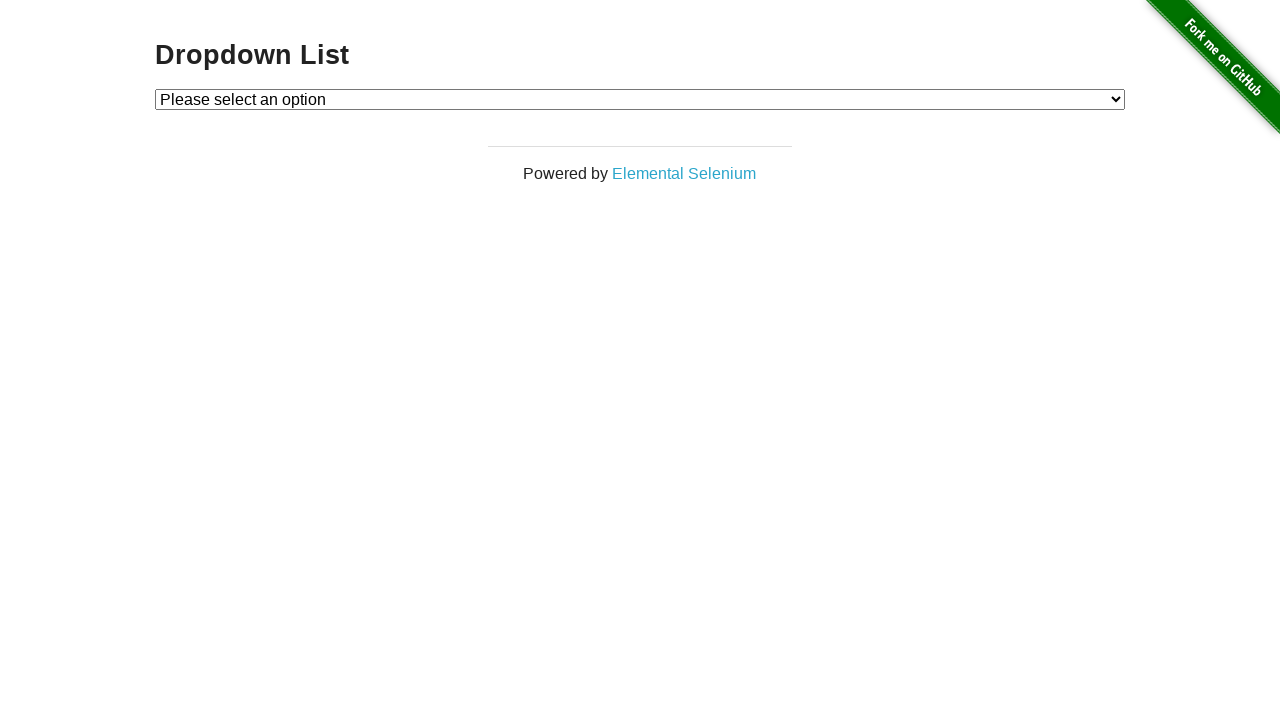

Dropdown element became visible
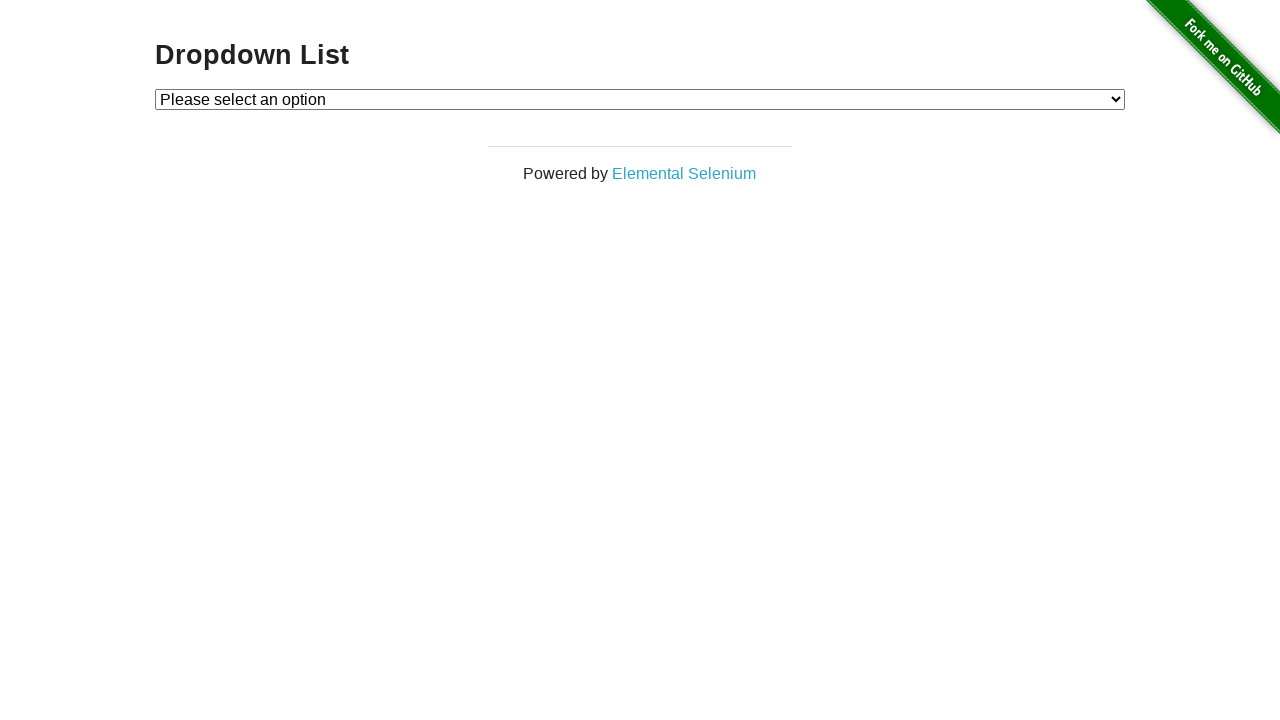

Selected Option 2 by visible text on #dropdown
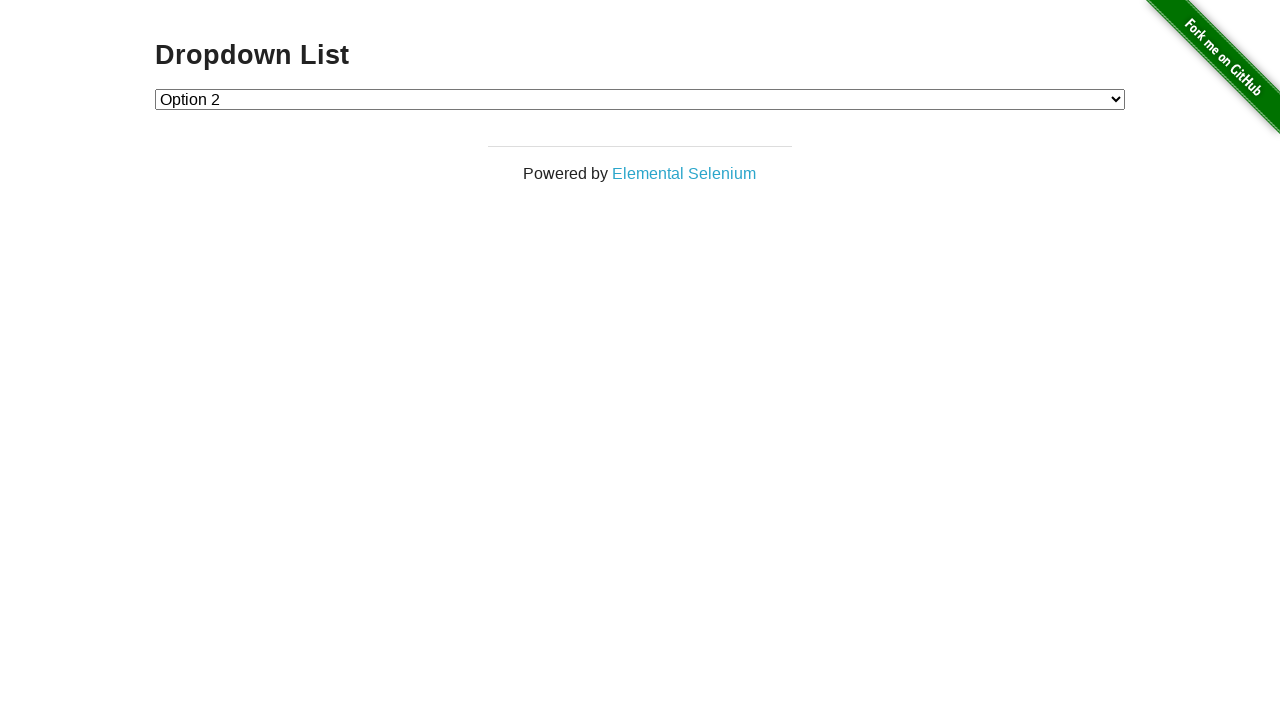

Selected Option 1 by value on #dropdown
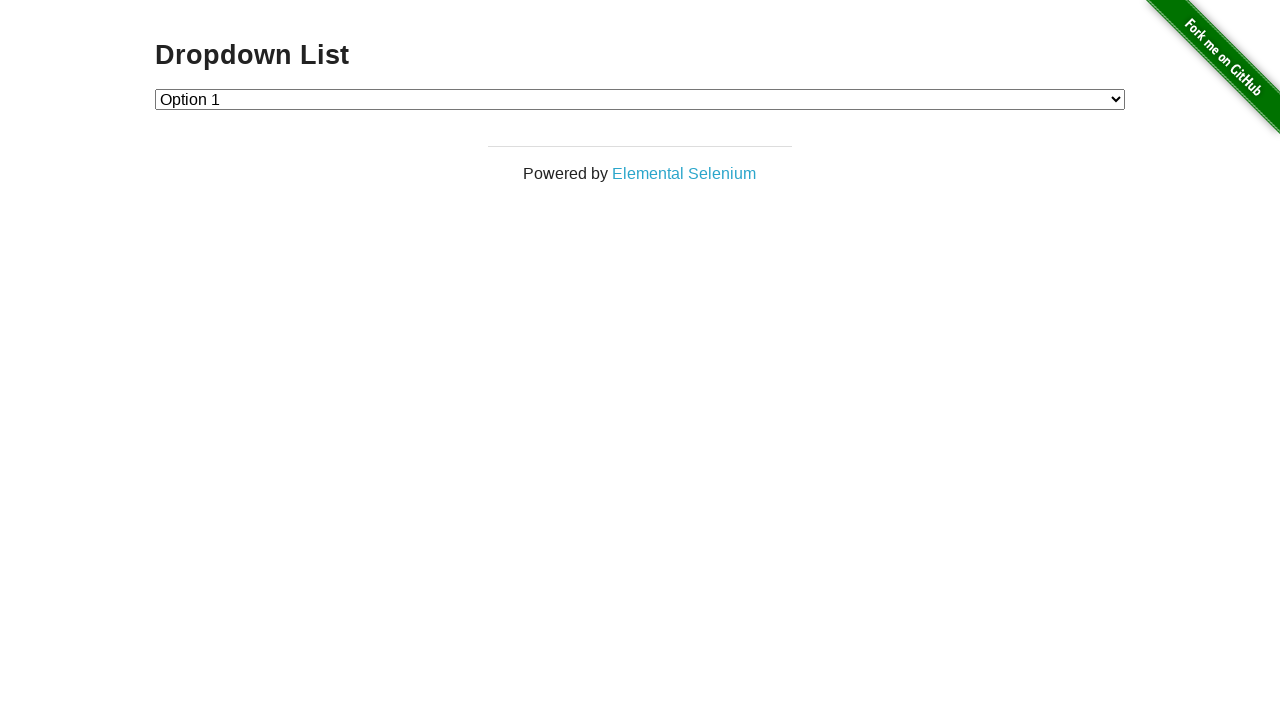

Selected Option 2 by index on #dropdown
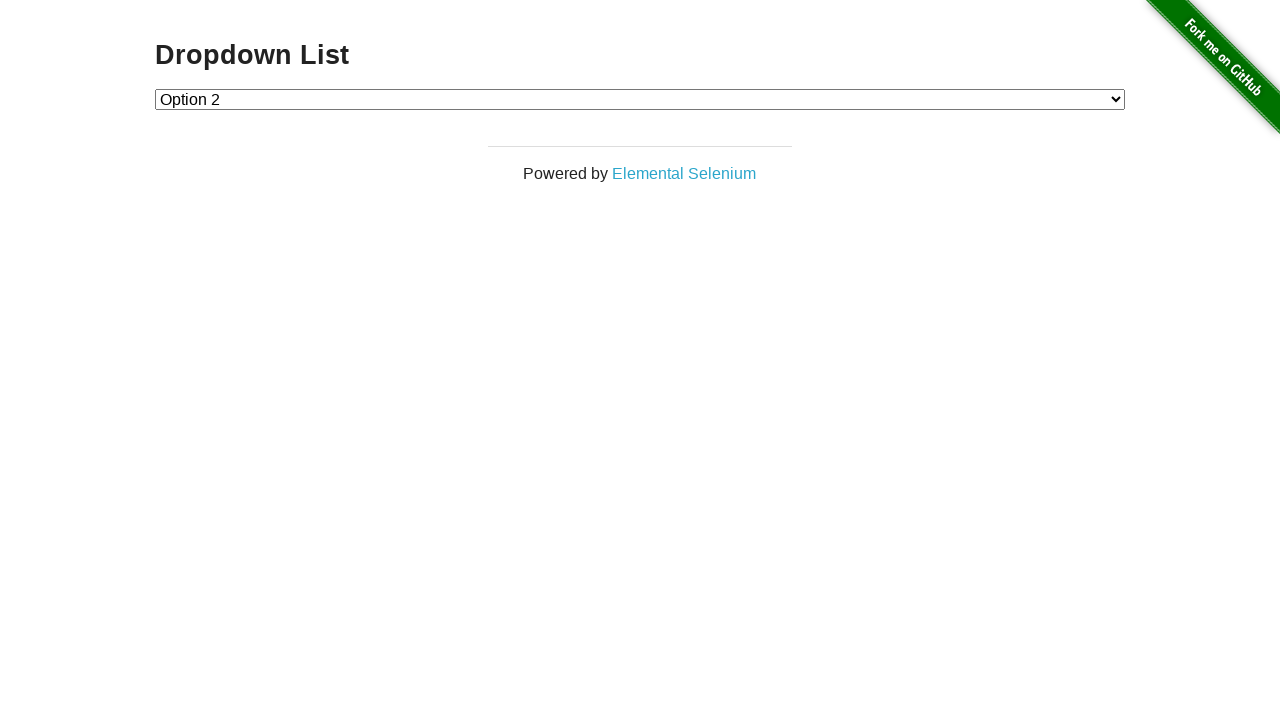

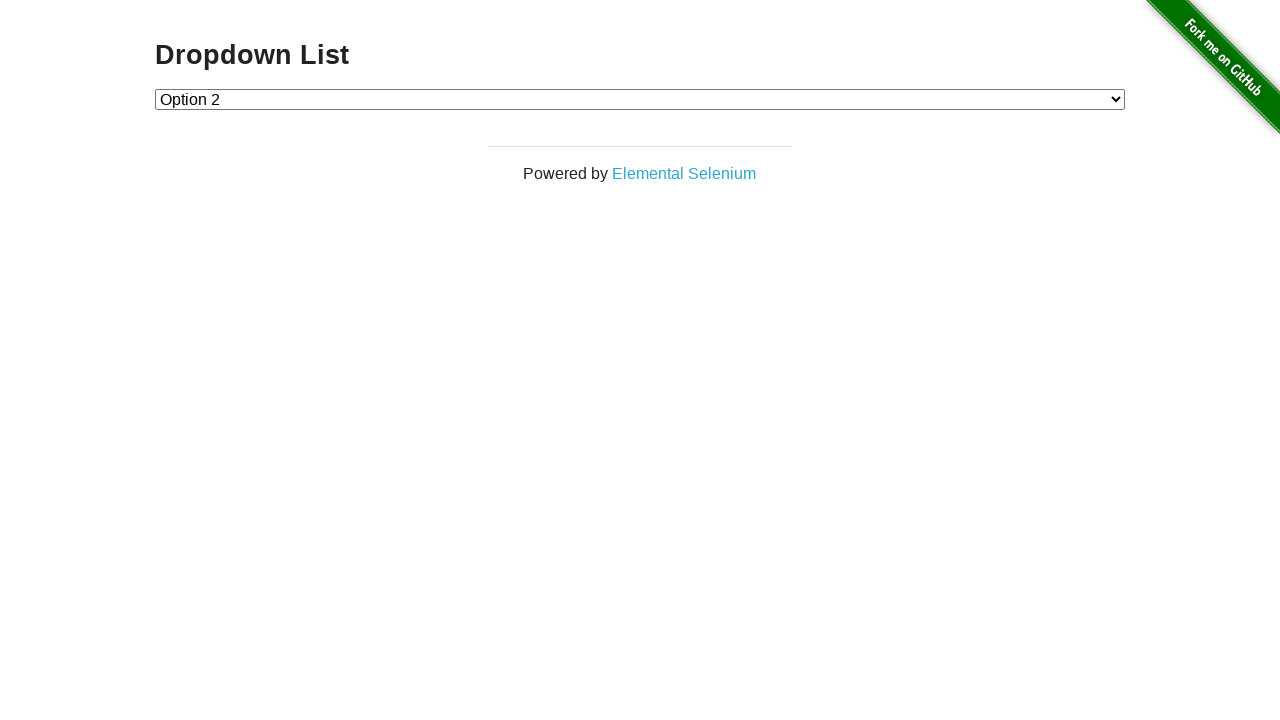